Tests dropdown menu functionality by navigating to the dropdown page and selecting an option from the dropdown by value

Starting URL: http://the-internet.herokuapp.com/

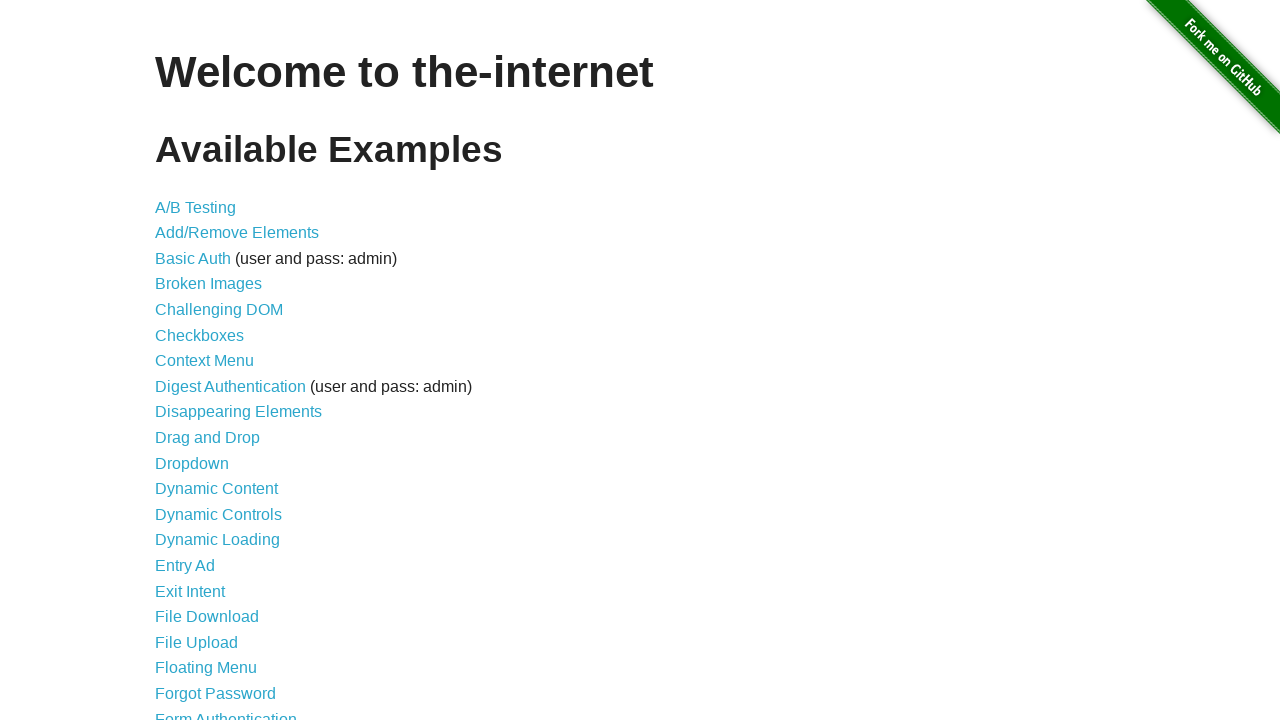

Waited for page body to be visible
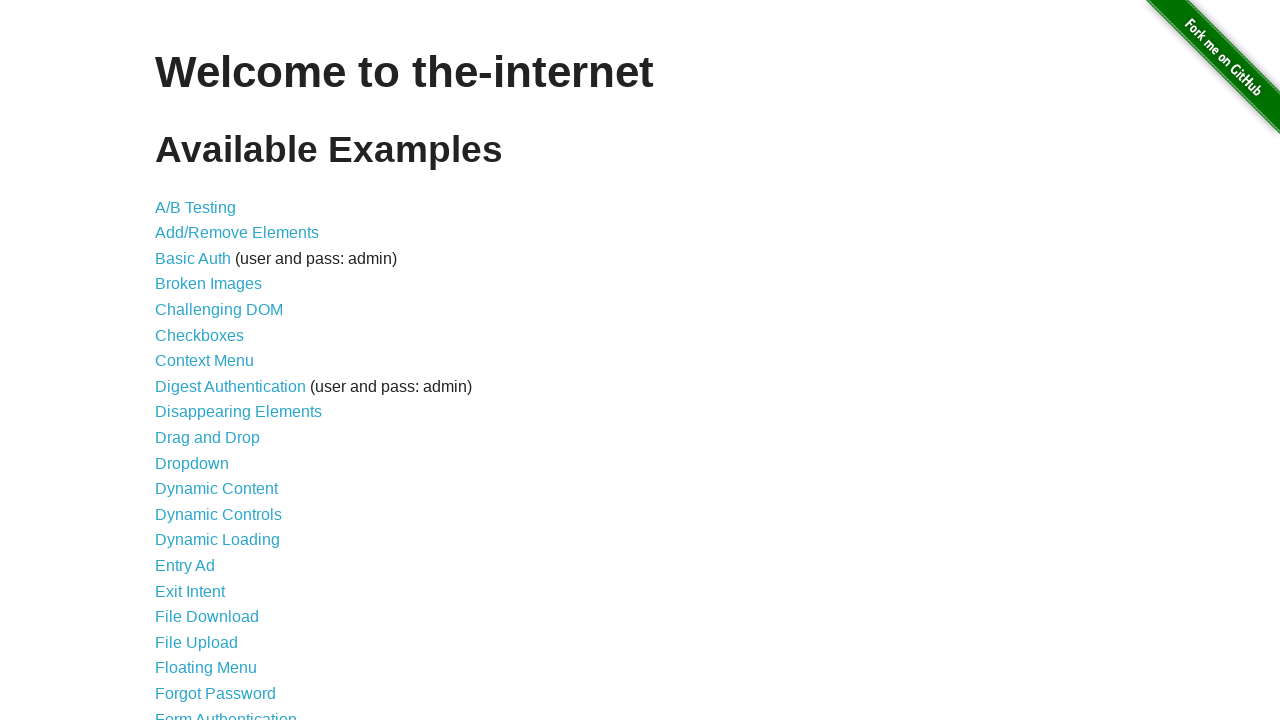

Clicked on Dropdown link (11th item in the list) at (192, 463) on xpath=//*[@id='content']/ul/li[11]/a
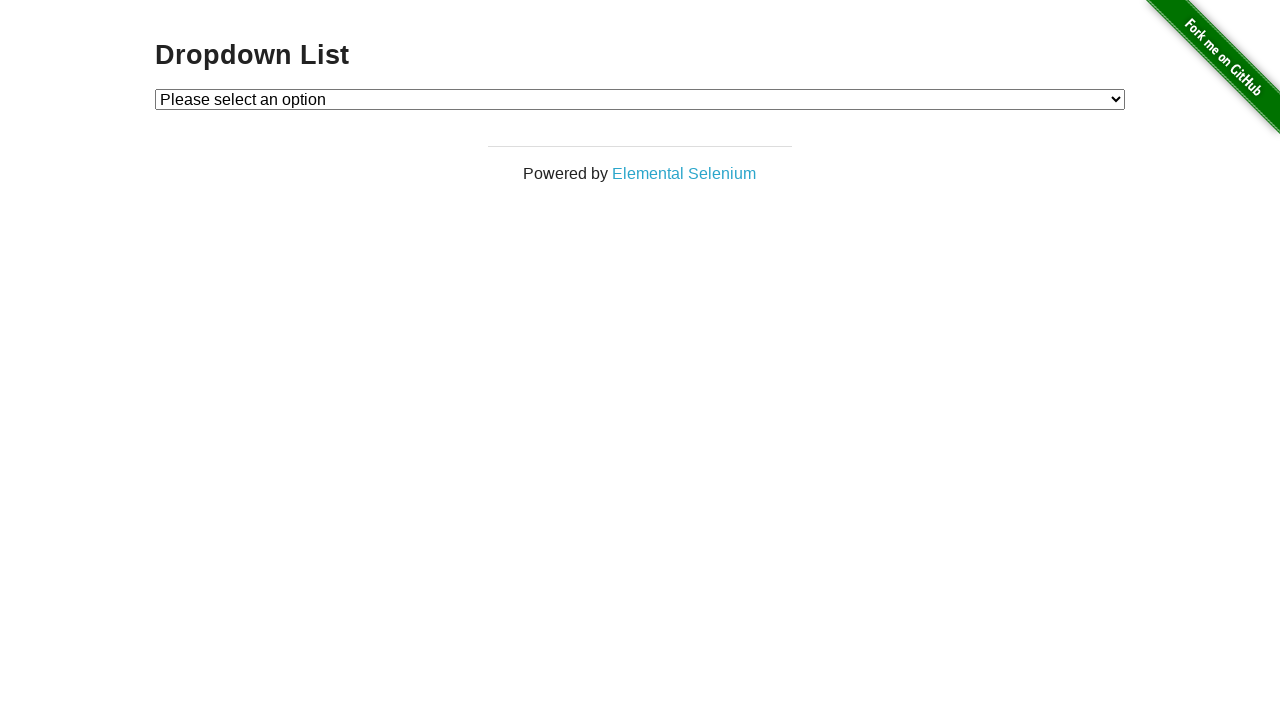

Waited for dropdown page to load
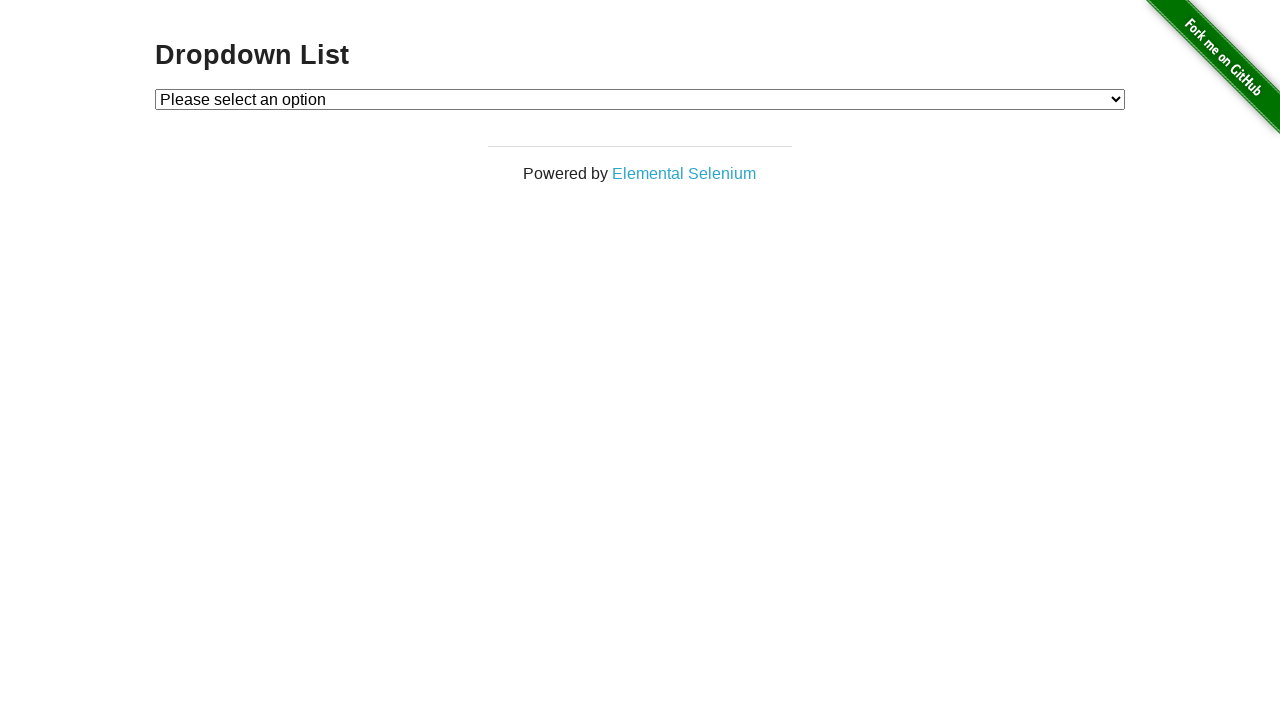

Selected option with value '2' from the dropdown on #dropdown
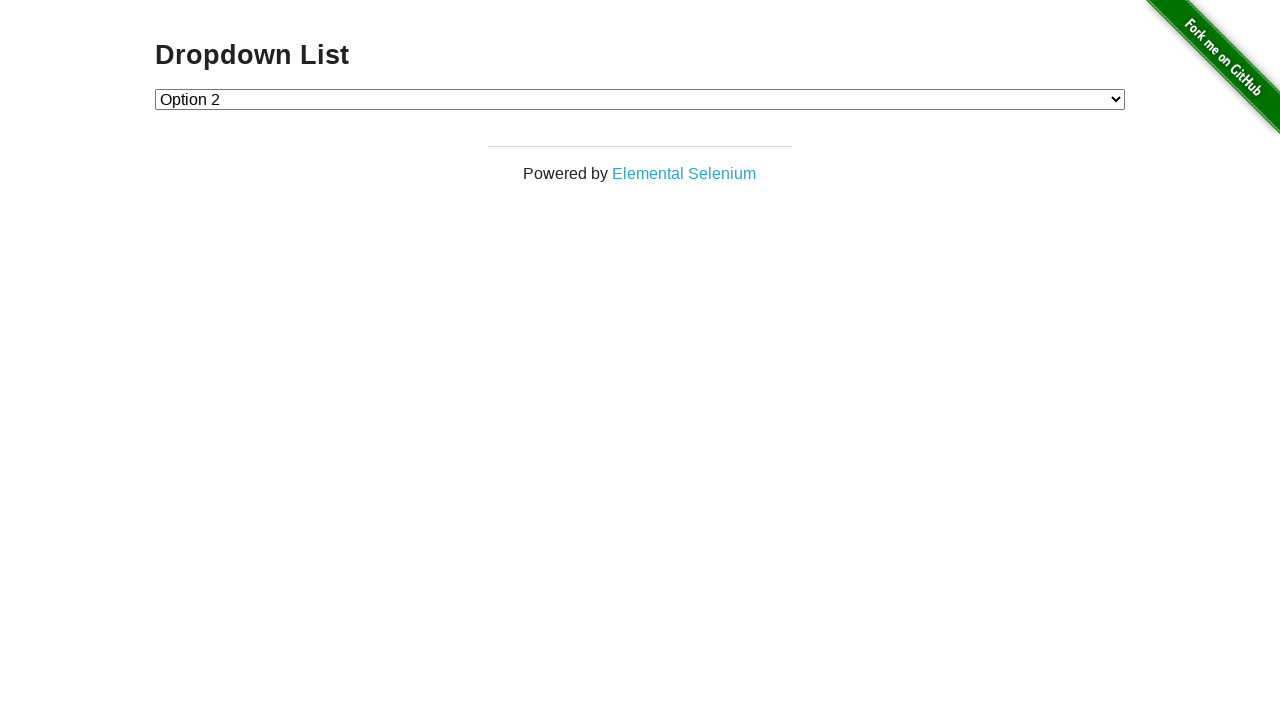

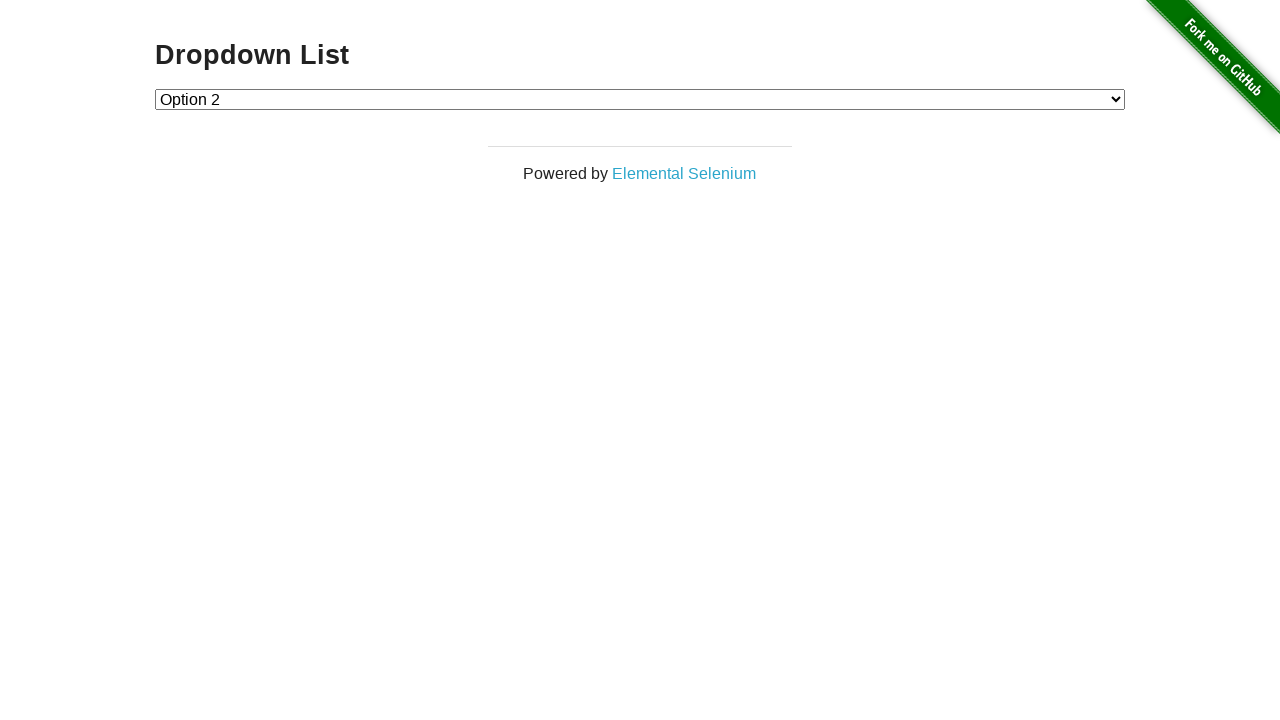